Tests opening a new browser window, switching to it, and navigating to a different URL, then verifies that two window handles exist.

Starting URL: https://the-internet.herokuapp.com/windows

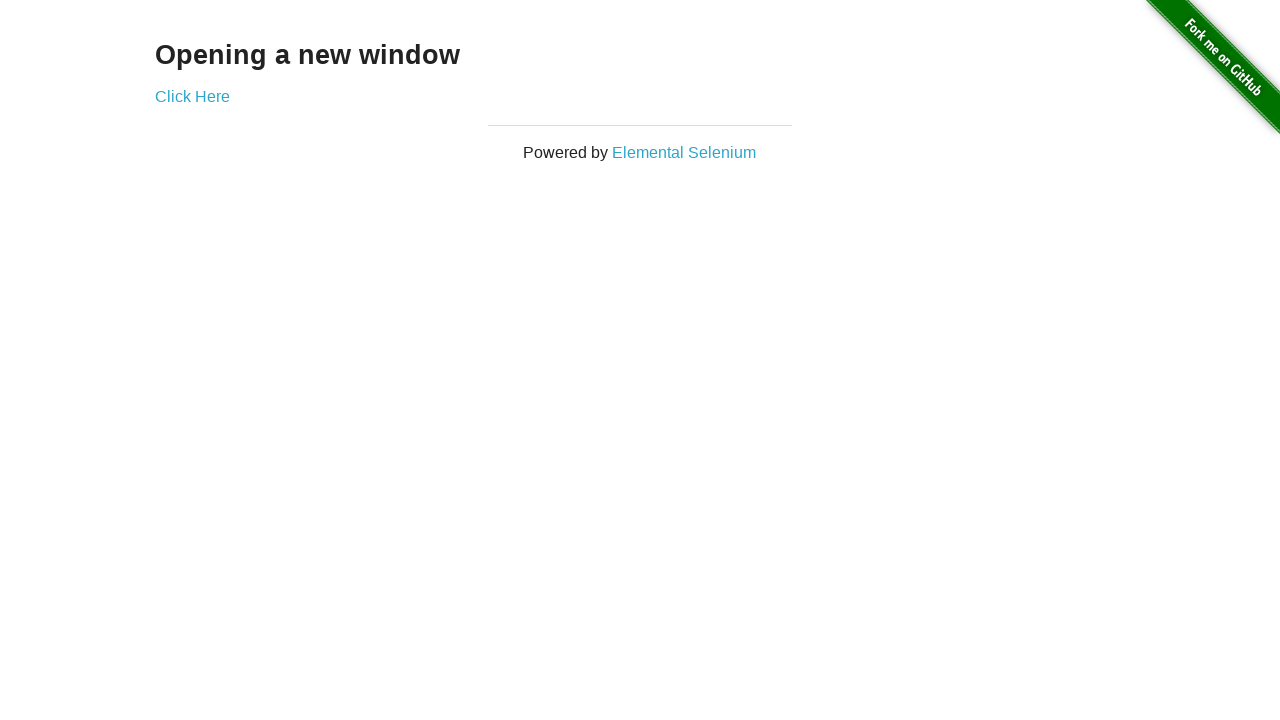

Opened a new browser window
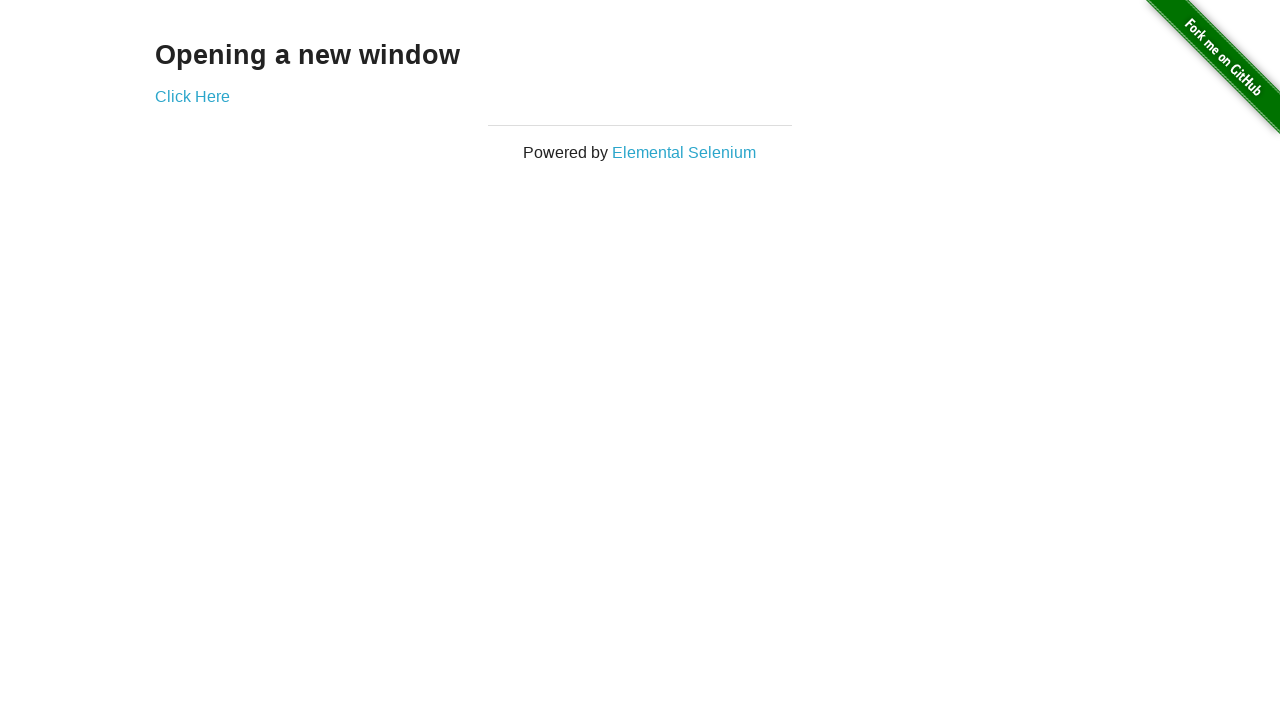

Navigated new window to https://the-internet.herokuapp.com/typos
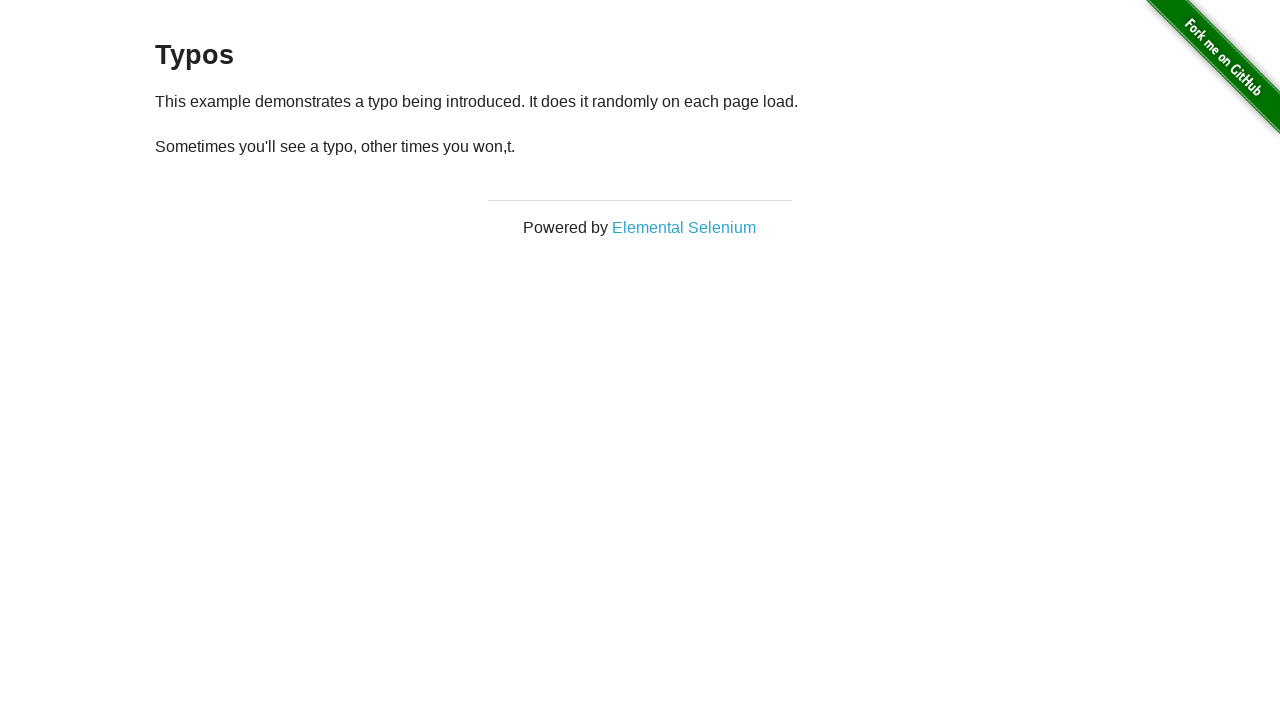

Verified two window handles exist (2 pages open)
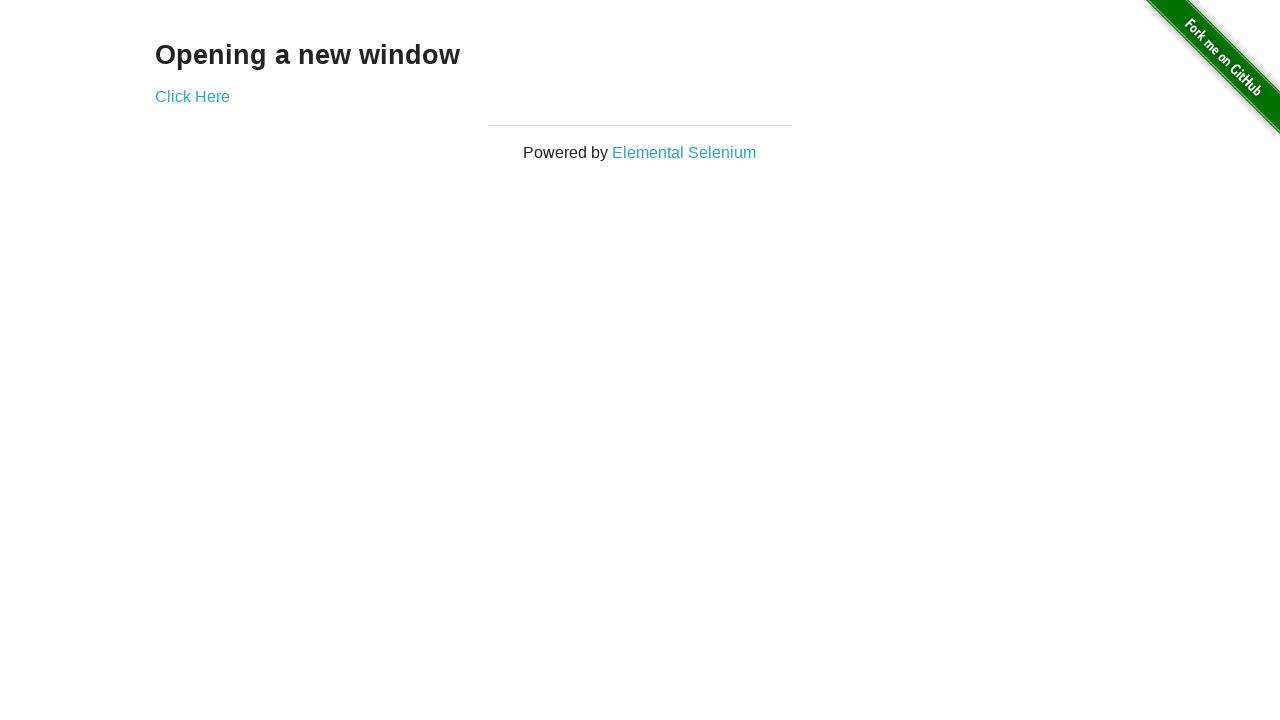

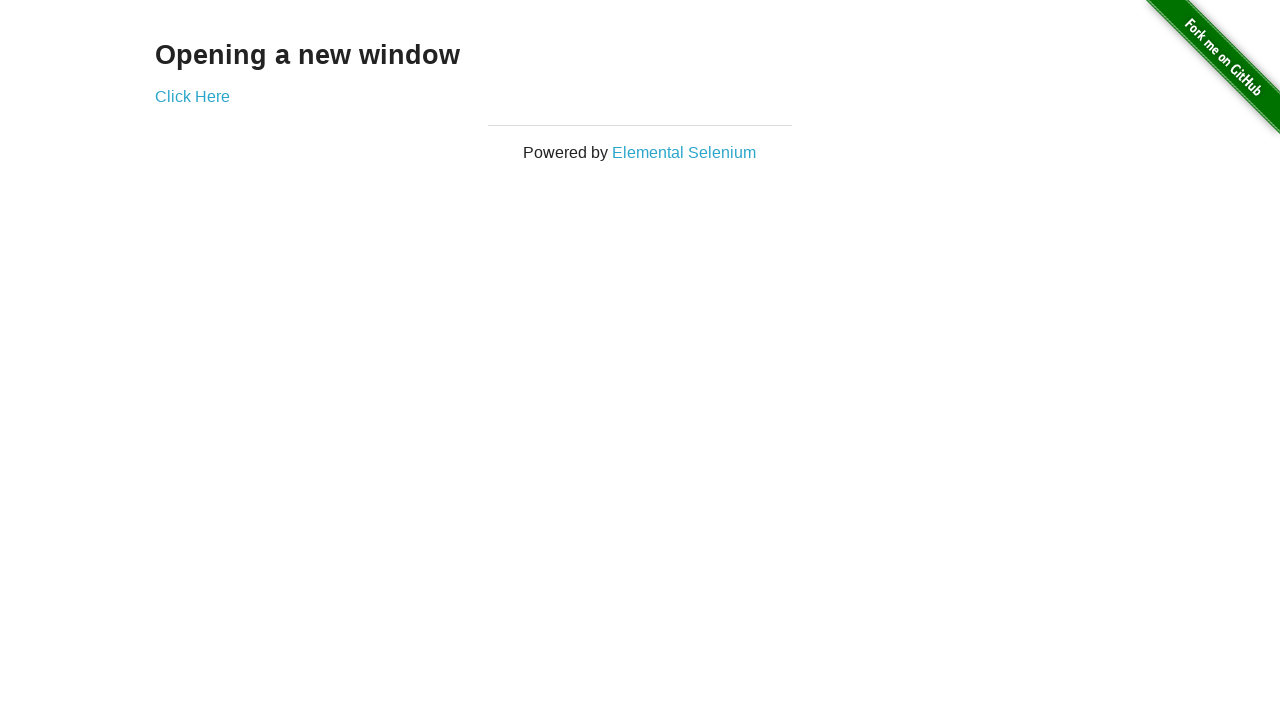